Clicks the back button and verifies navigation to the registration page (index.html)

Starting URL: https://tc-1-final-parte1.vercel.app/tabelaCadastro.html

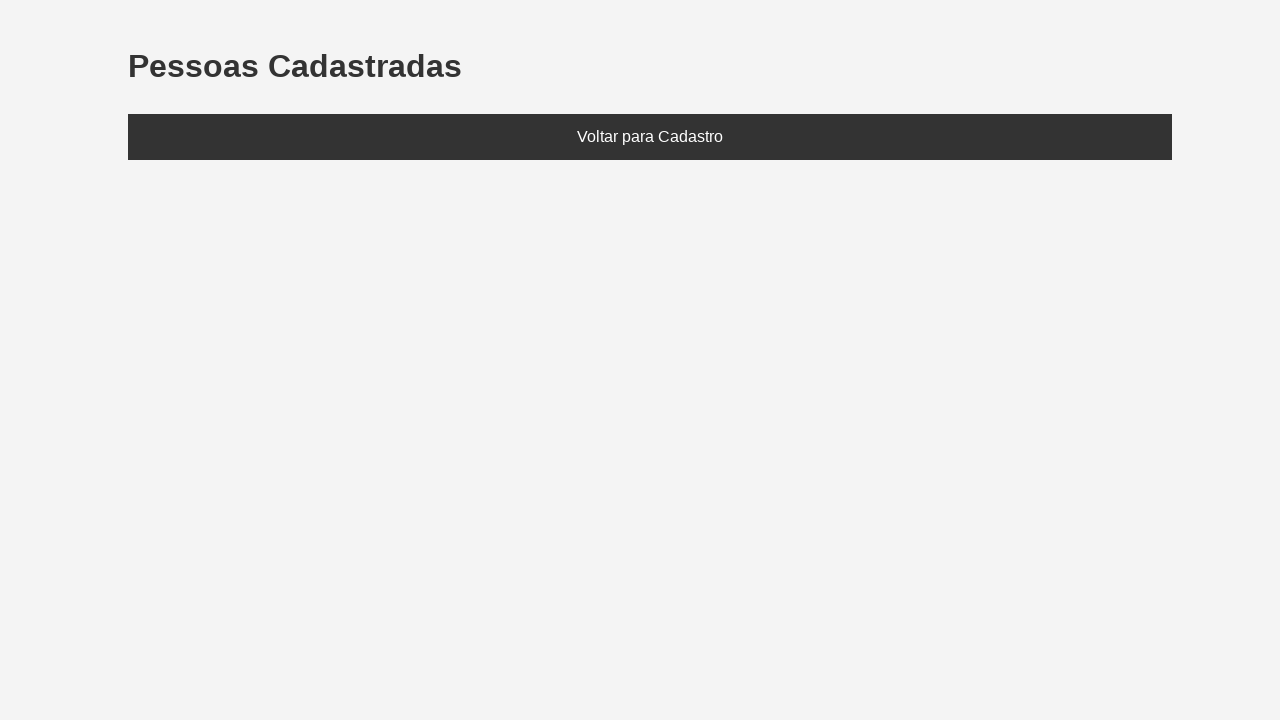

Clicked the back button at (650, 137) on .btn
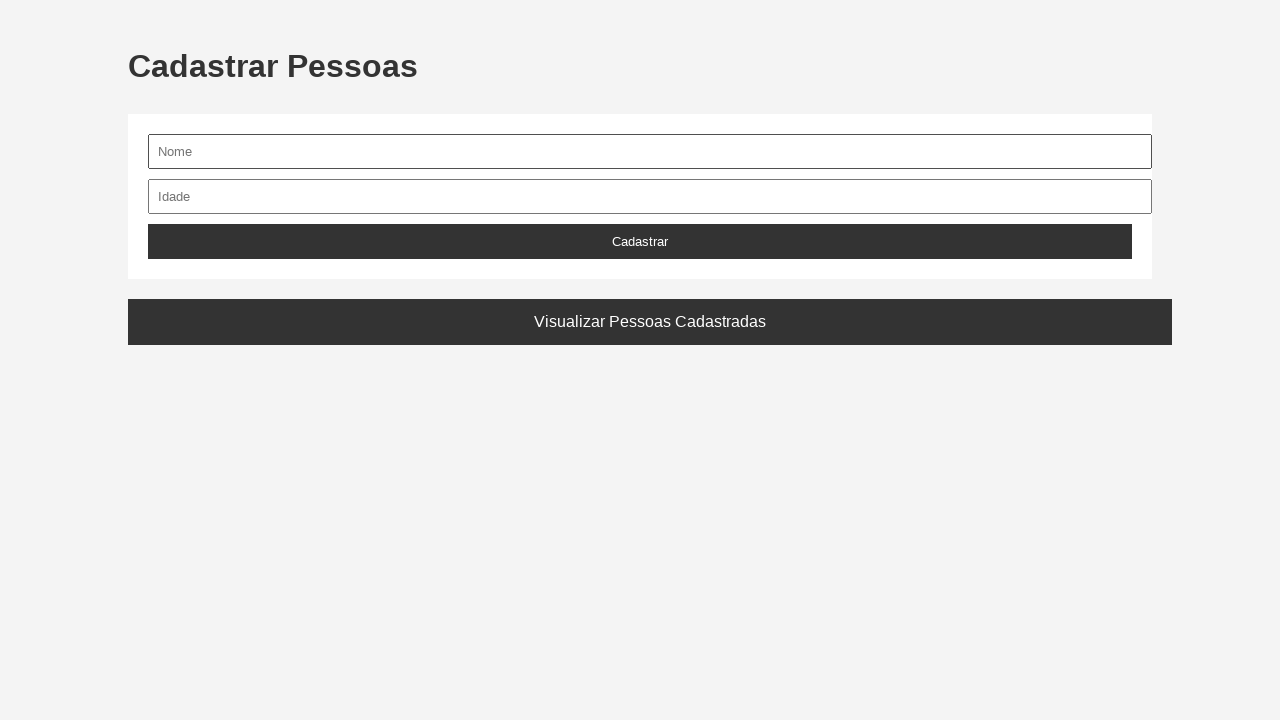

Navigation to index.html completed
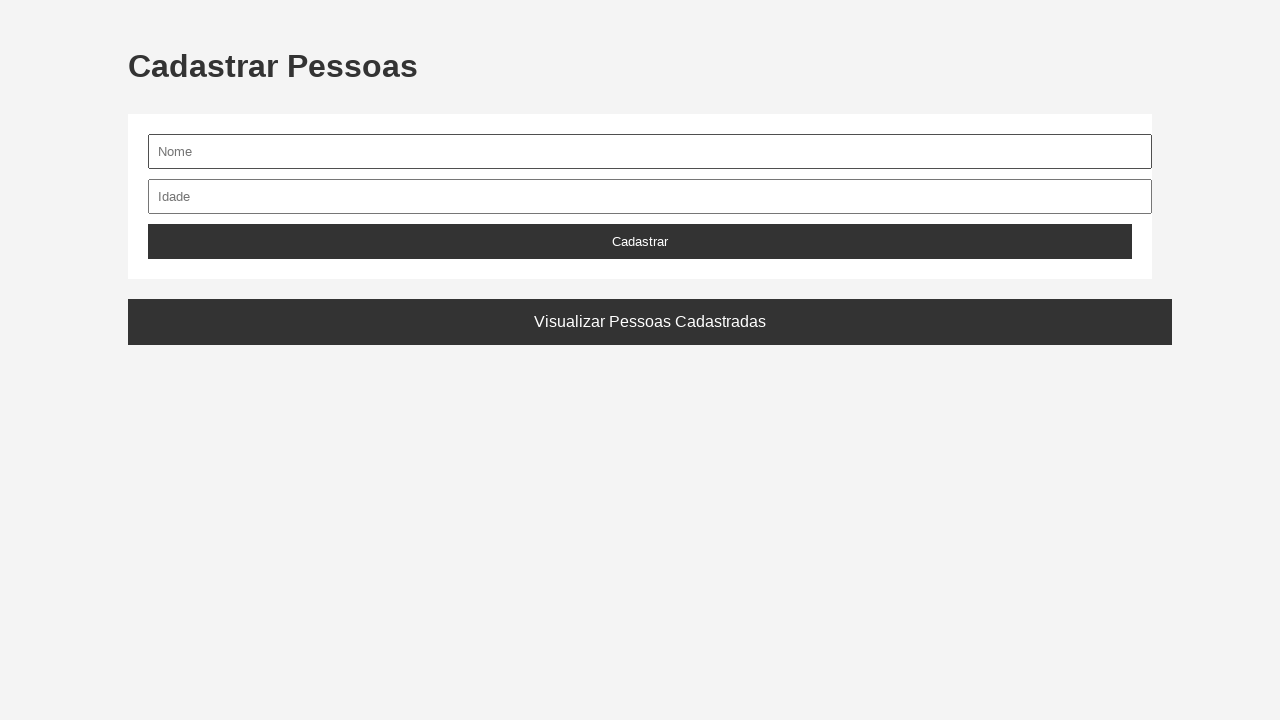

Verified that current URL ends with index.html
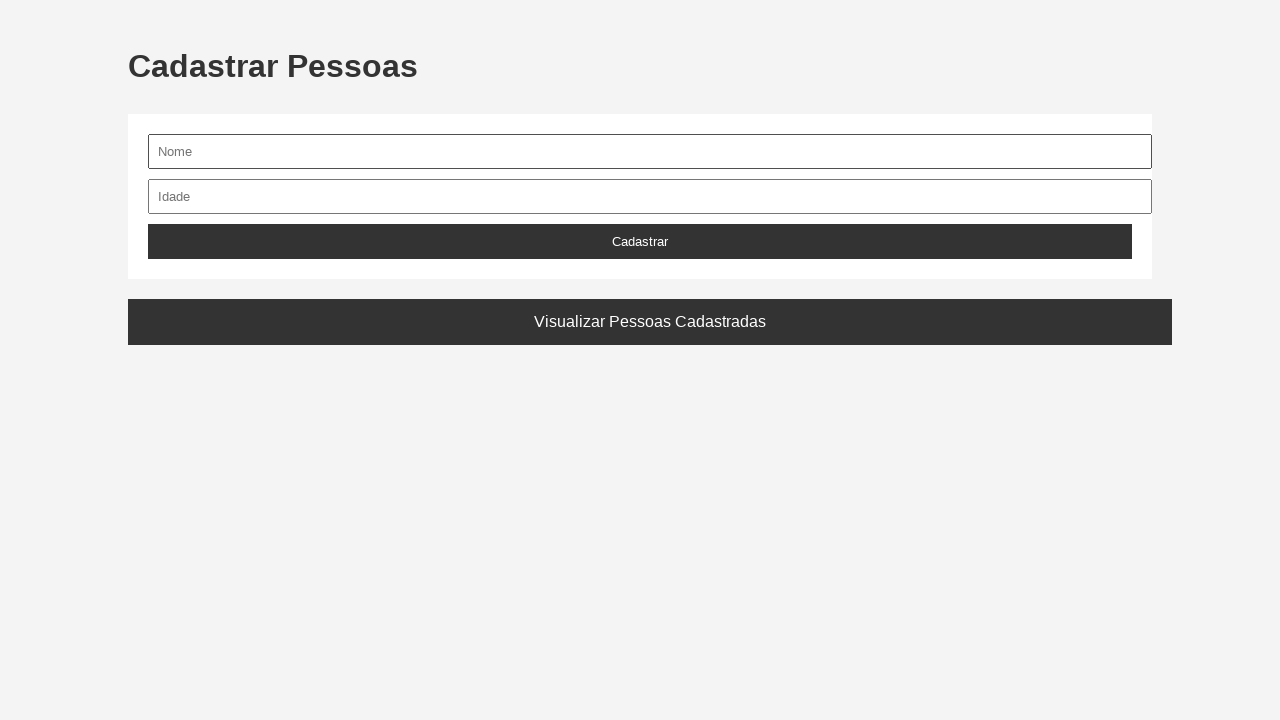

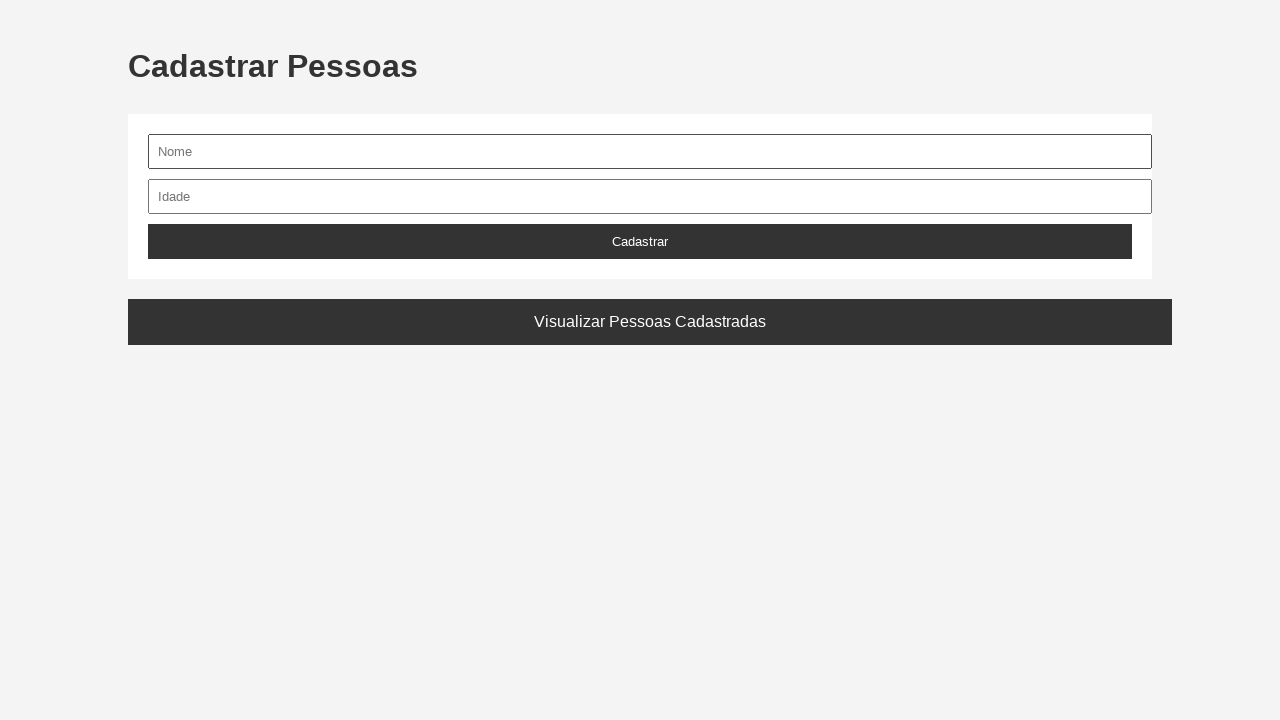